Verifies that the current URL contains the expected path after navigating to the automation practice page.

Starting URL: https://rahulshettyacademy.com/AutomationPractice/

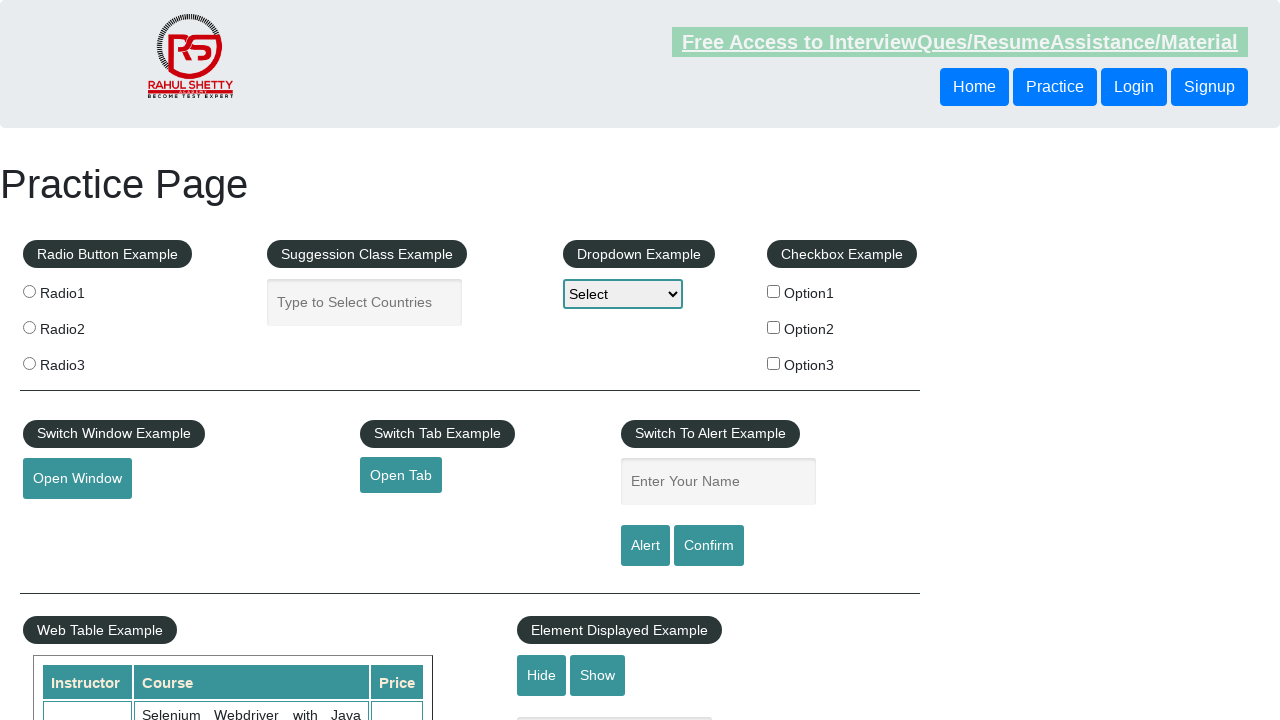

Verified that current URL contains '/AutomationPractice' path
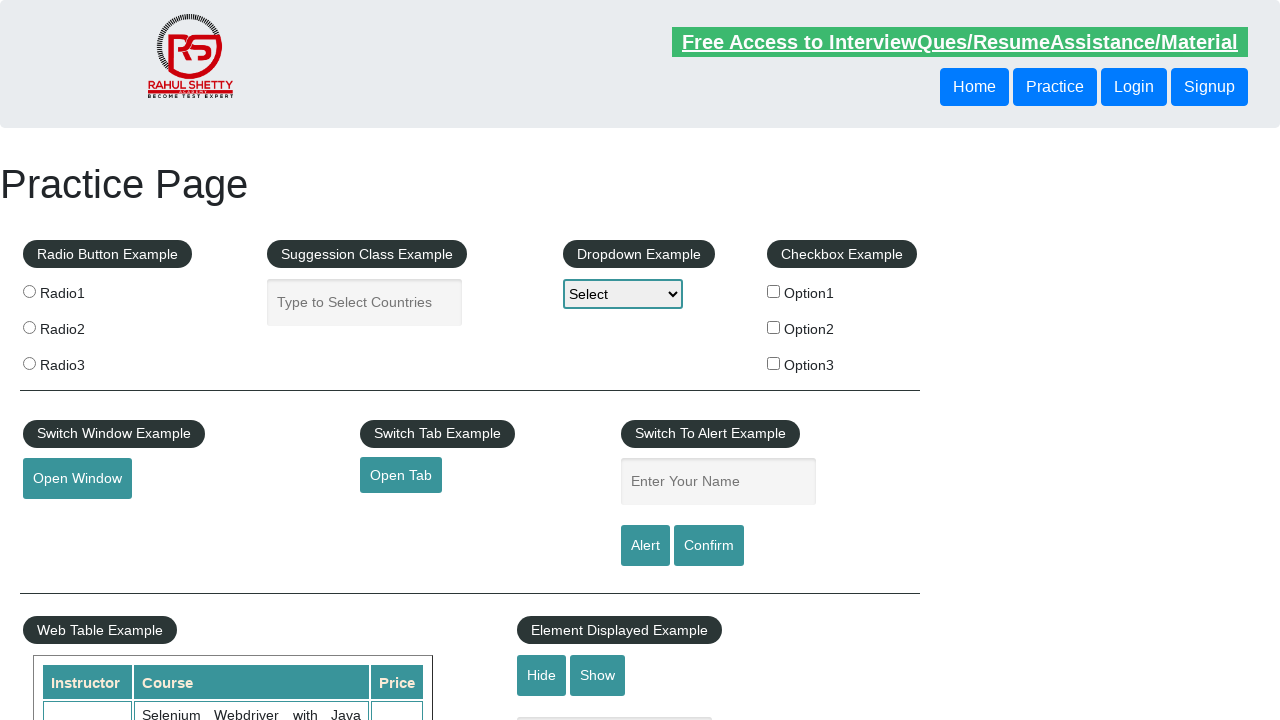

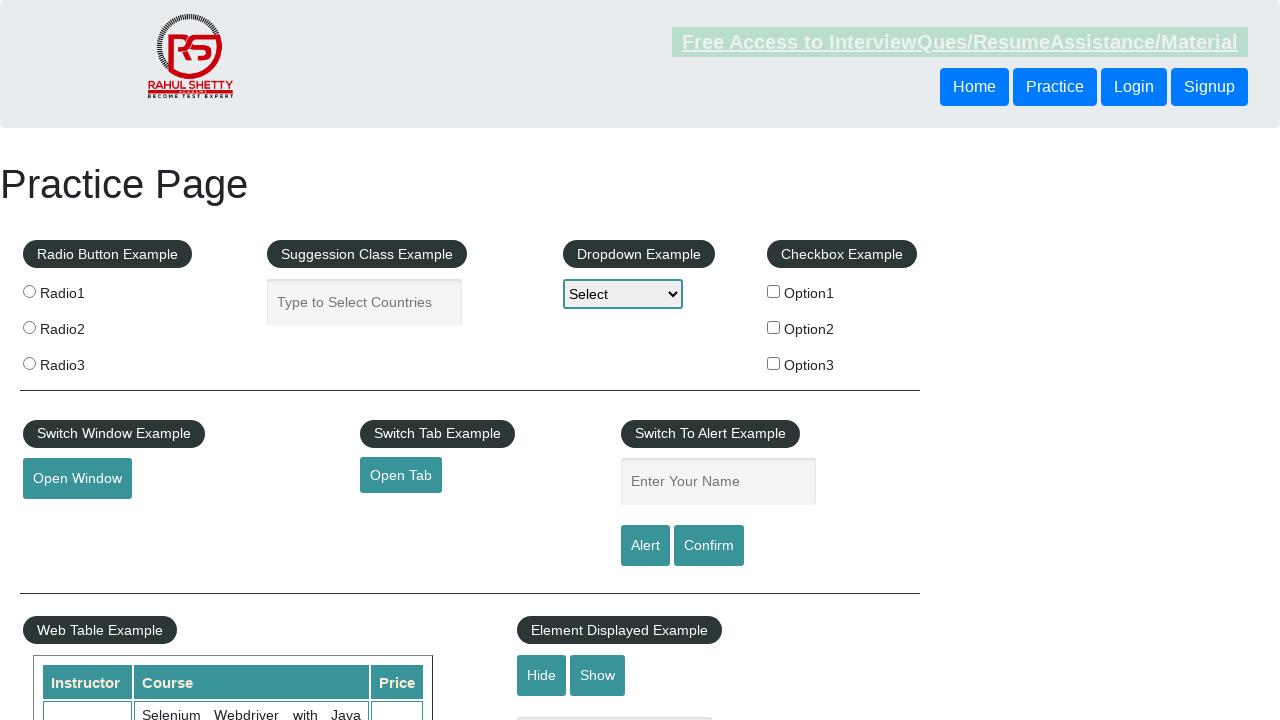